Tests that main and footer sections become visible when items are added

Starting URL: https://demo.playwright.dev/todomvc

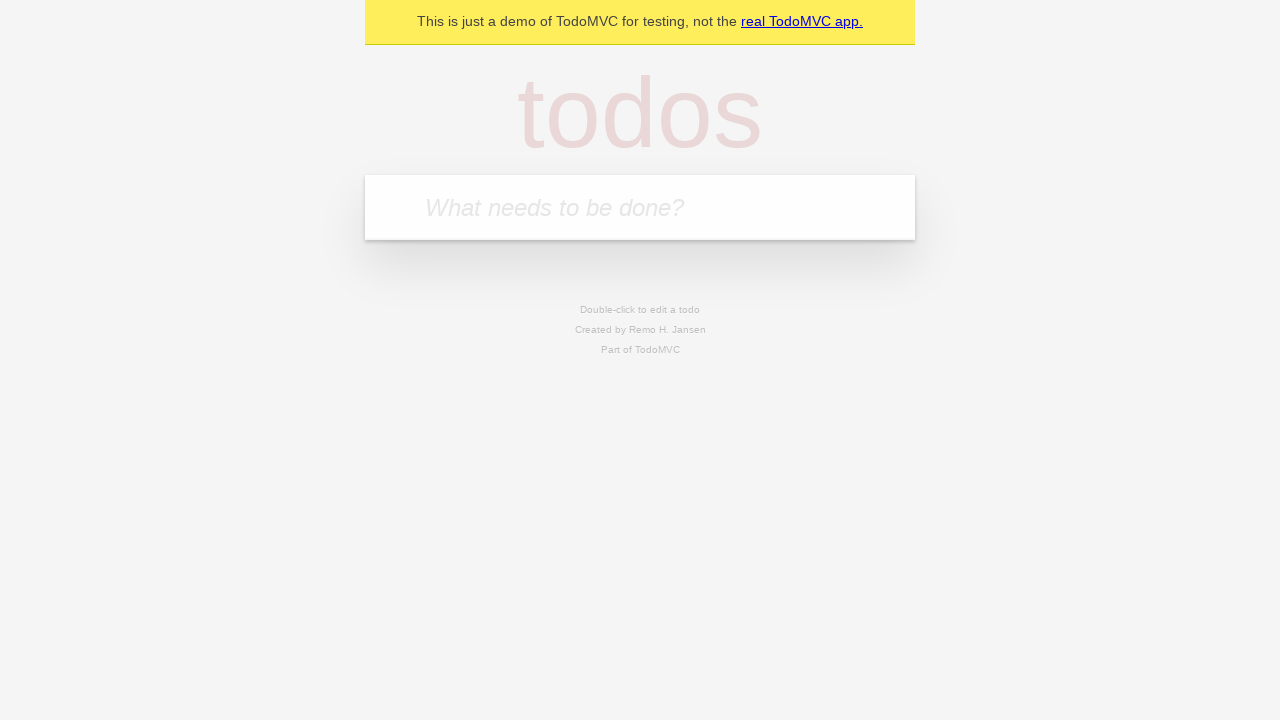

Filled new todo input field with 'buy some cheese' on .new-todo
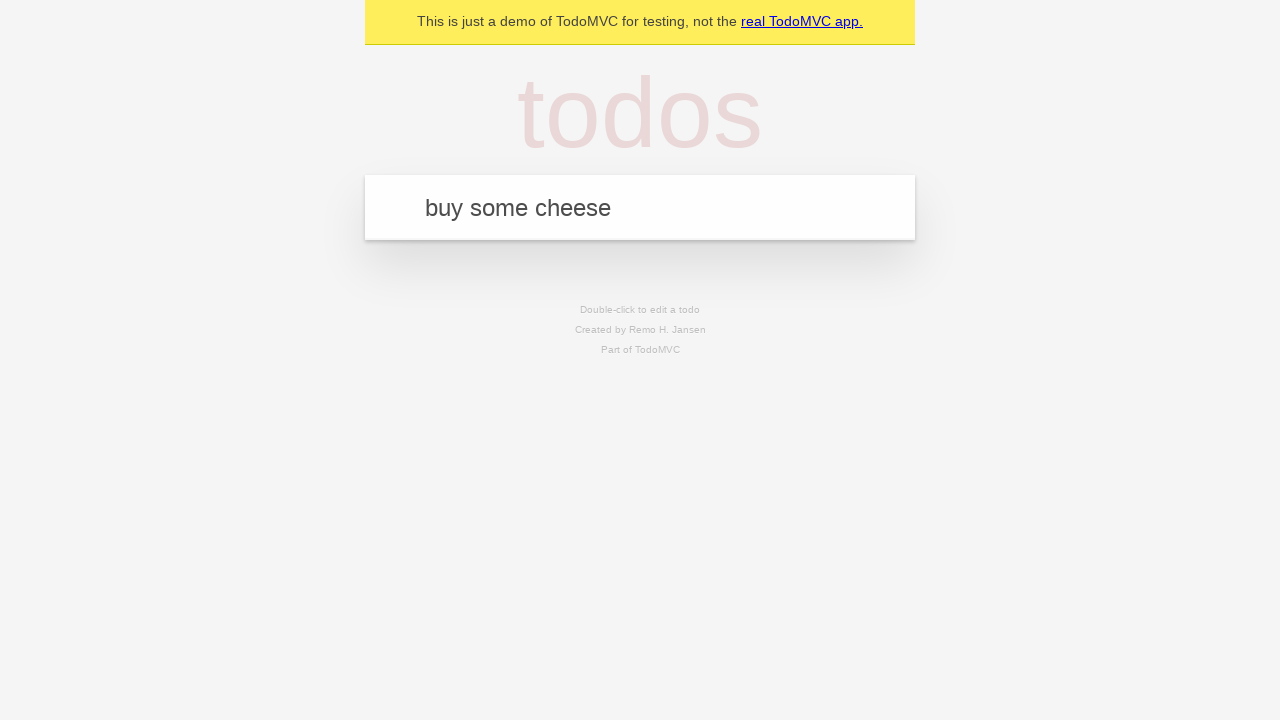

Pressed Enter to add todo item on .new-todo
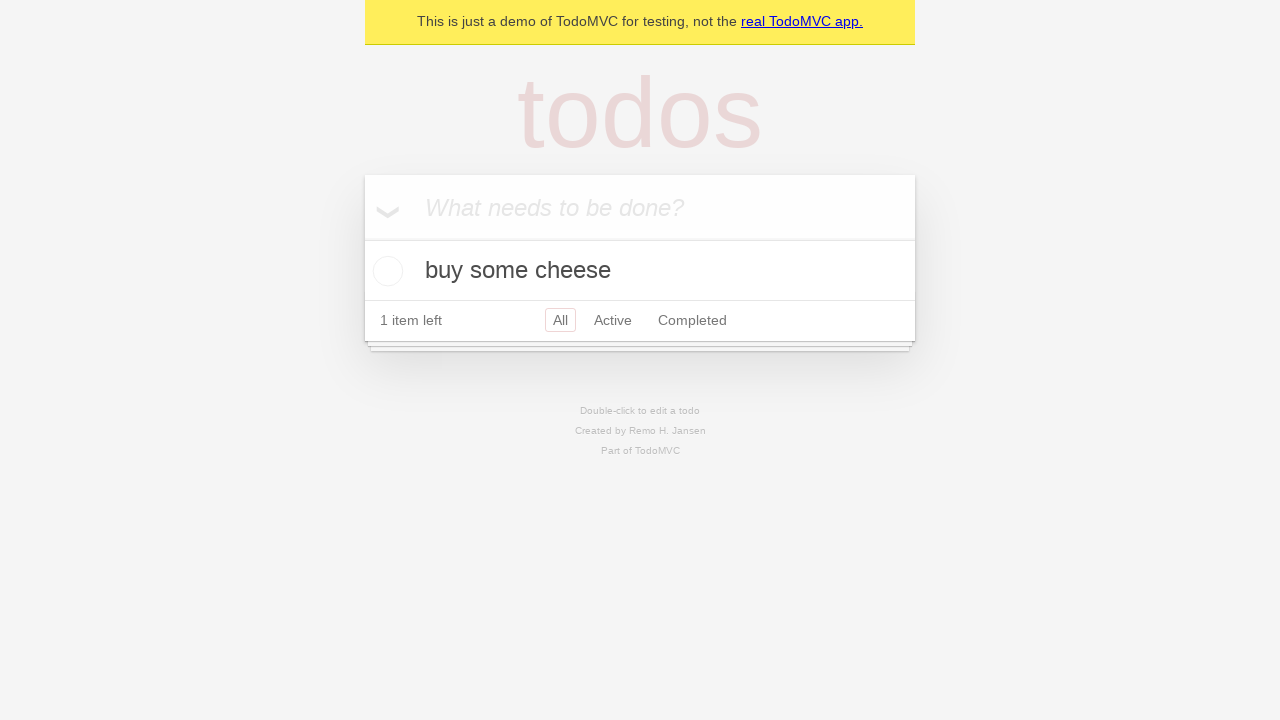

Main section became visible after item was added
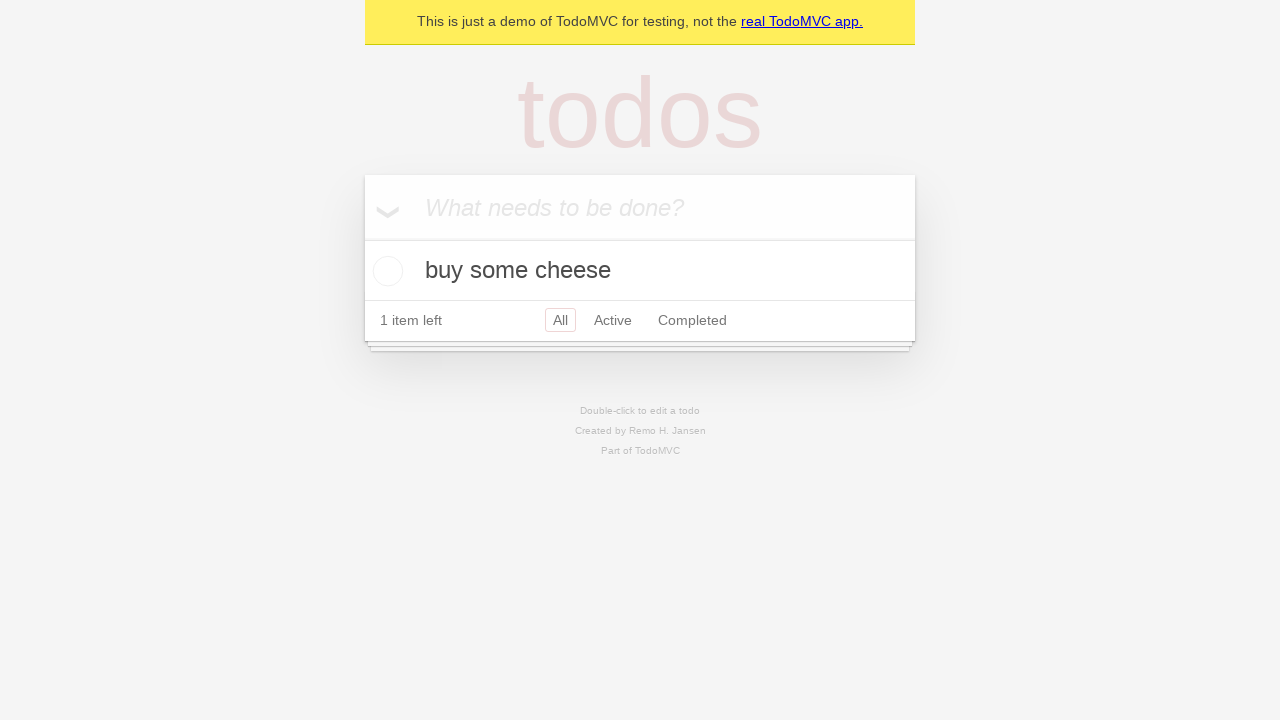

Footer section became visible after item was added
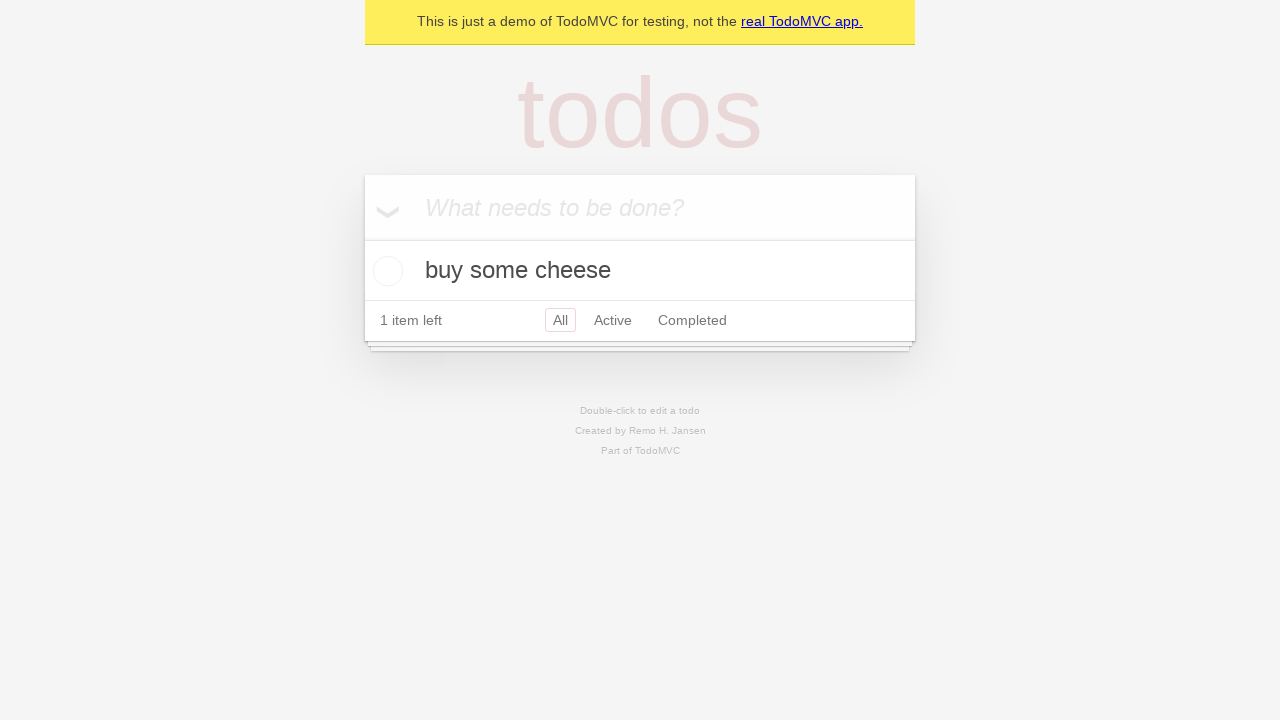

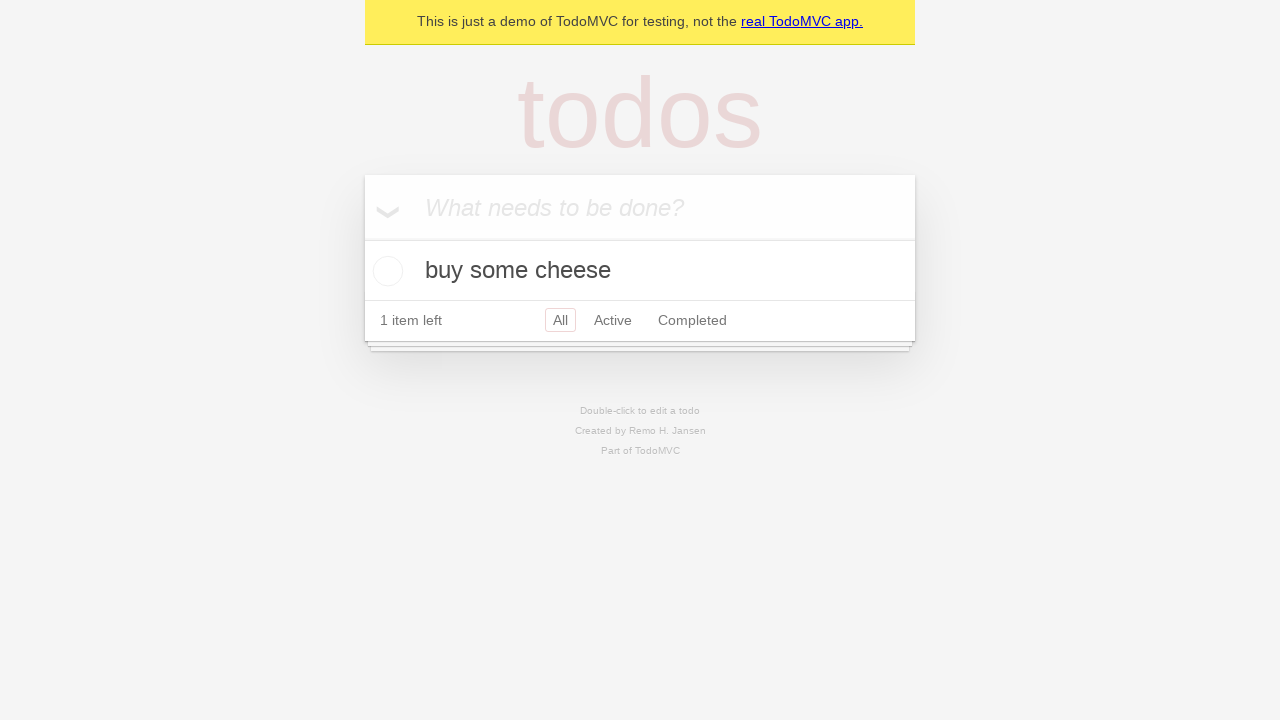